Tests checkbox functionality by finding all checkboxes on an HTML forms tutorial page and clicking any that are not already selected to select them all.

Starting URL: http://echoecho.com/htmlforms09.htm

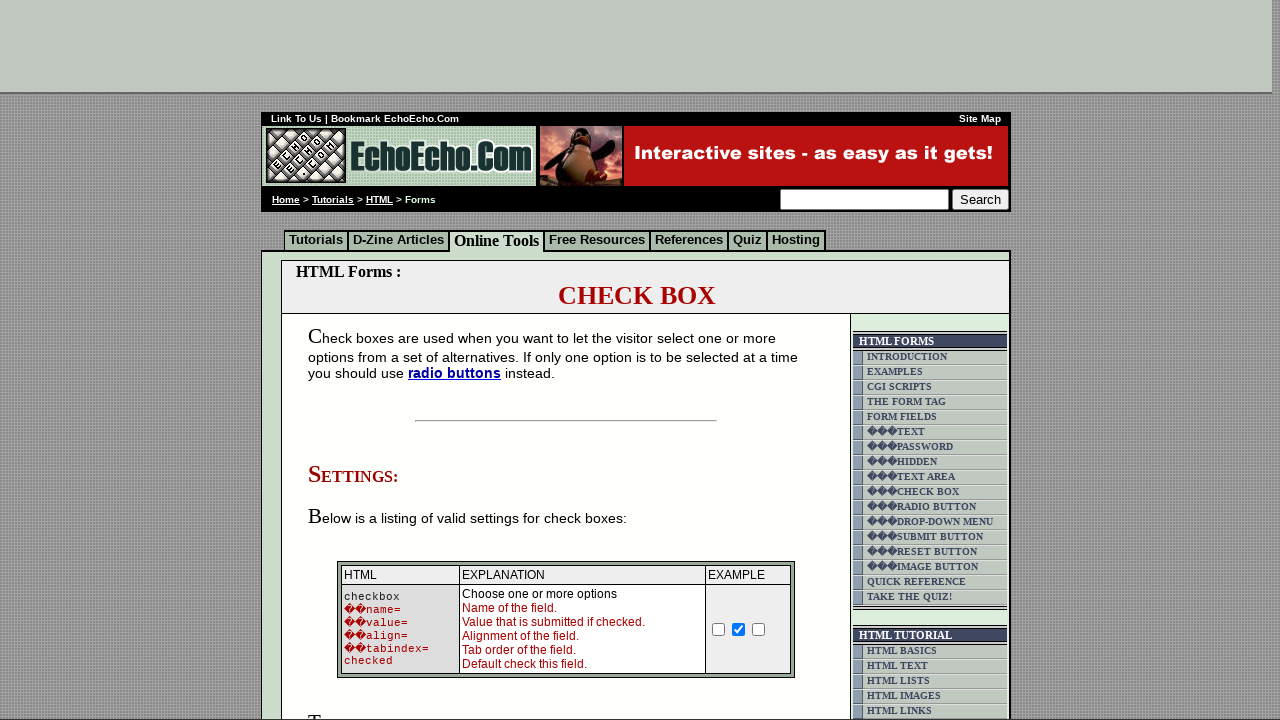

Navigated to HTML forms tutorial page
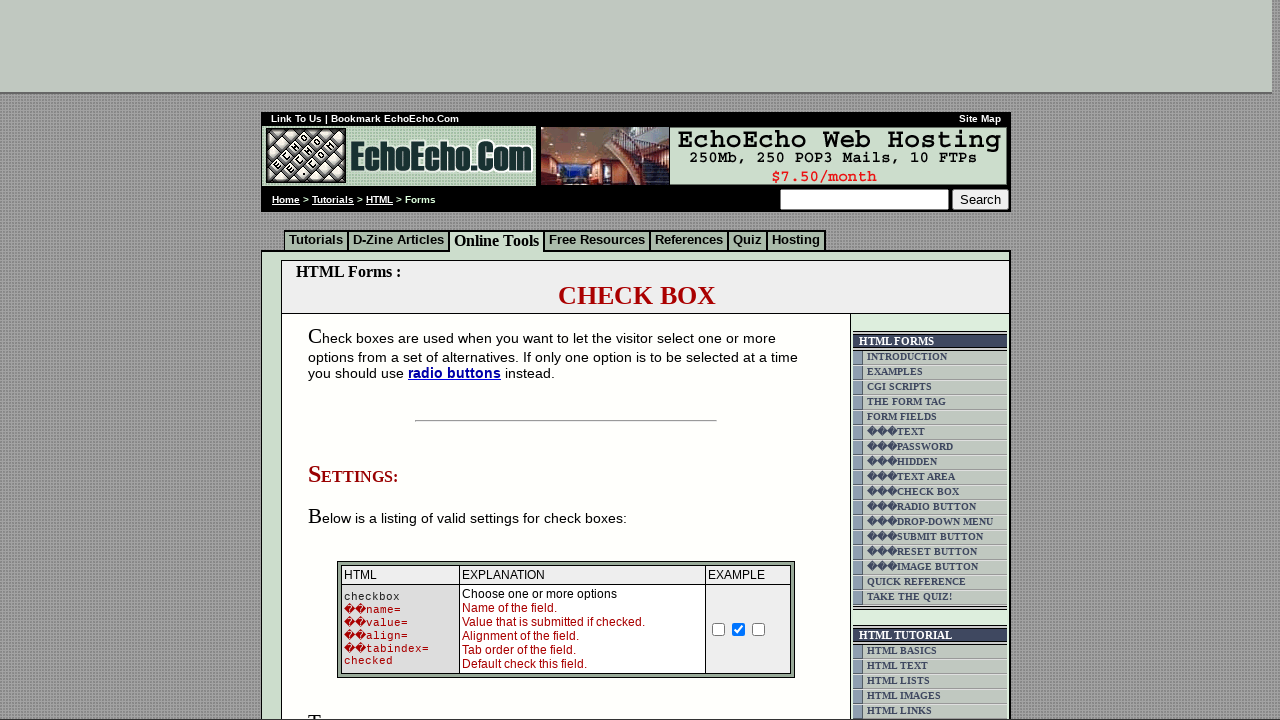

Checkboxes loaded on the page
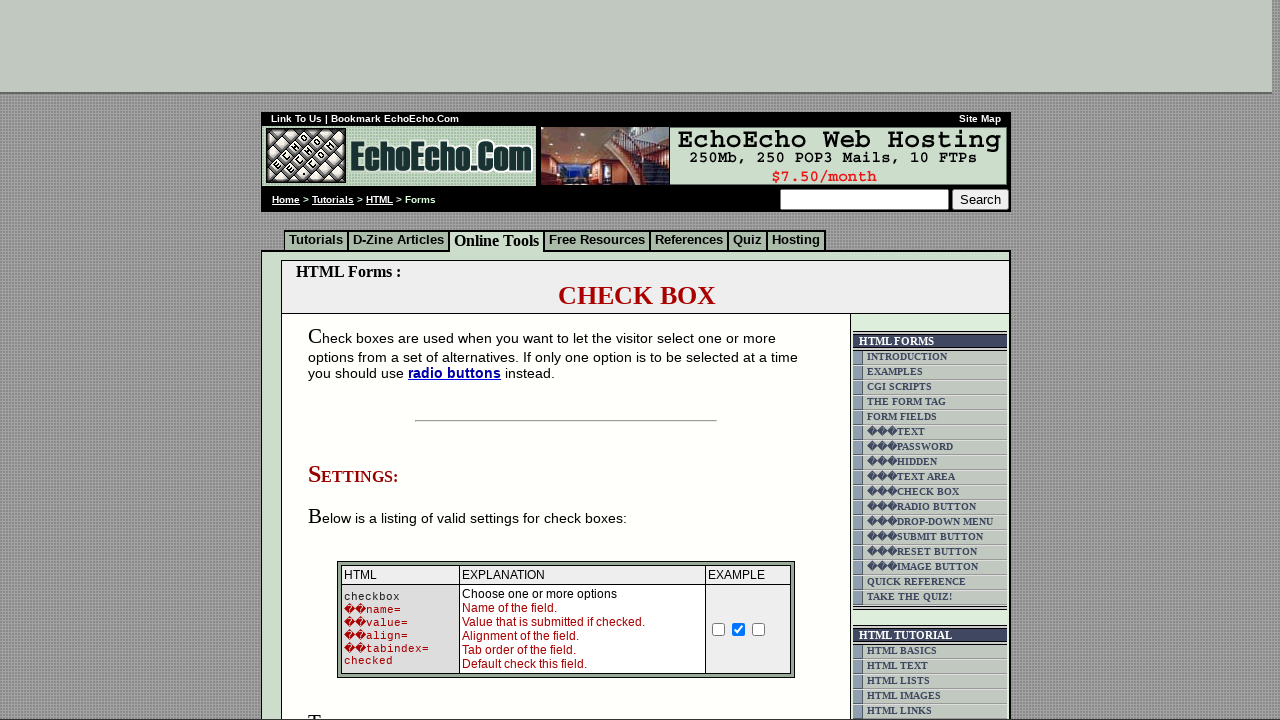

Located all checkboxes on the page
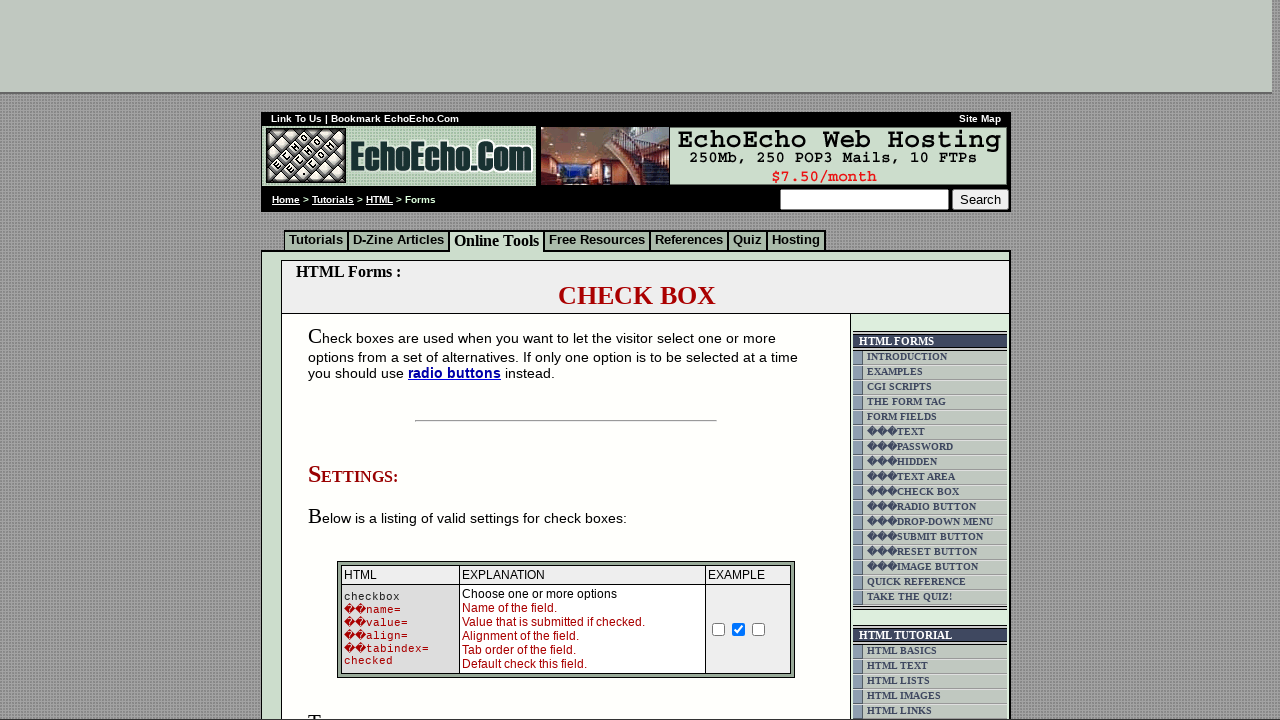

Found 6 checkboxes on the page
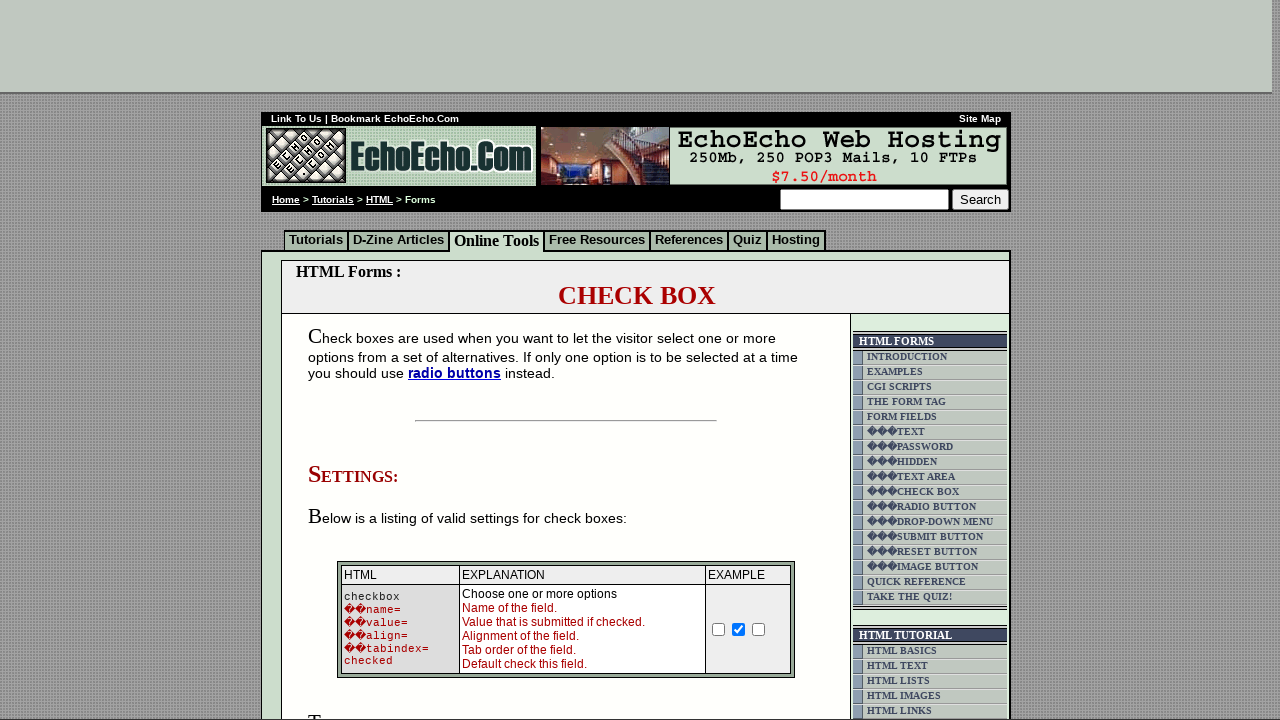

Clicked checkbox 1 to select it at (719, 629) on input[type='checkbox'] >> nth=0
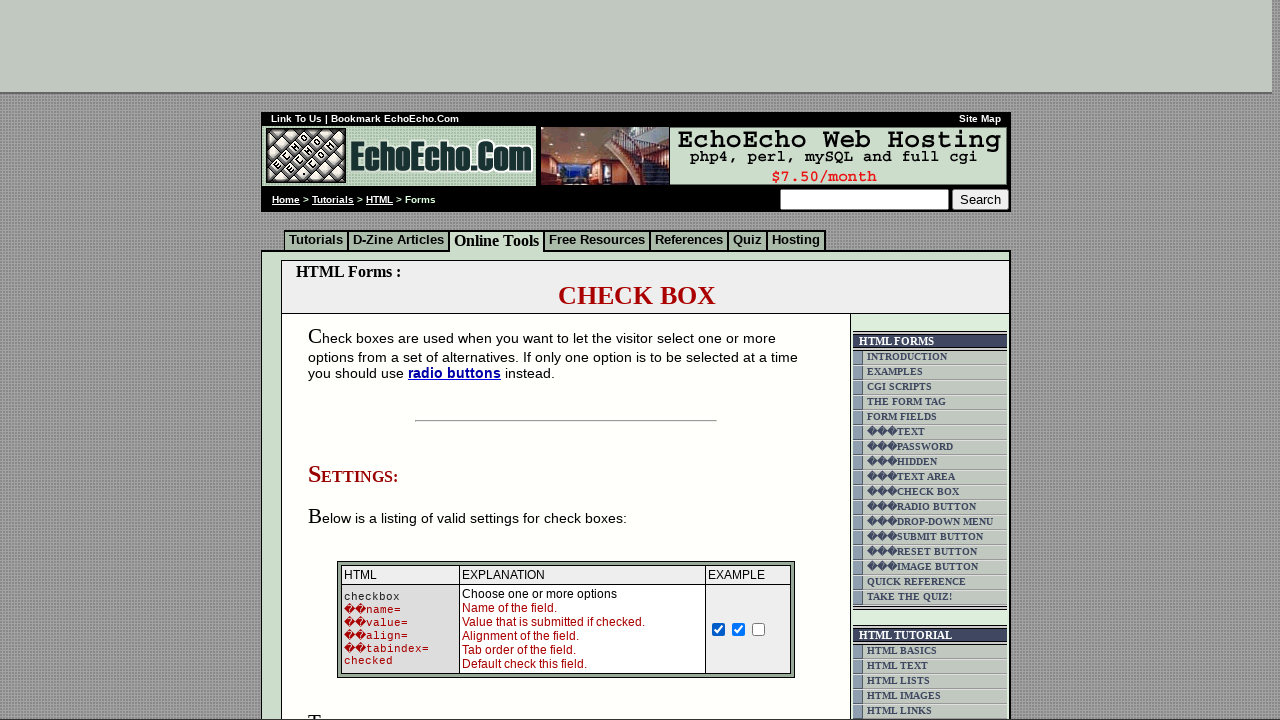

Checkbox 2 was already selected, skipped
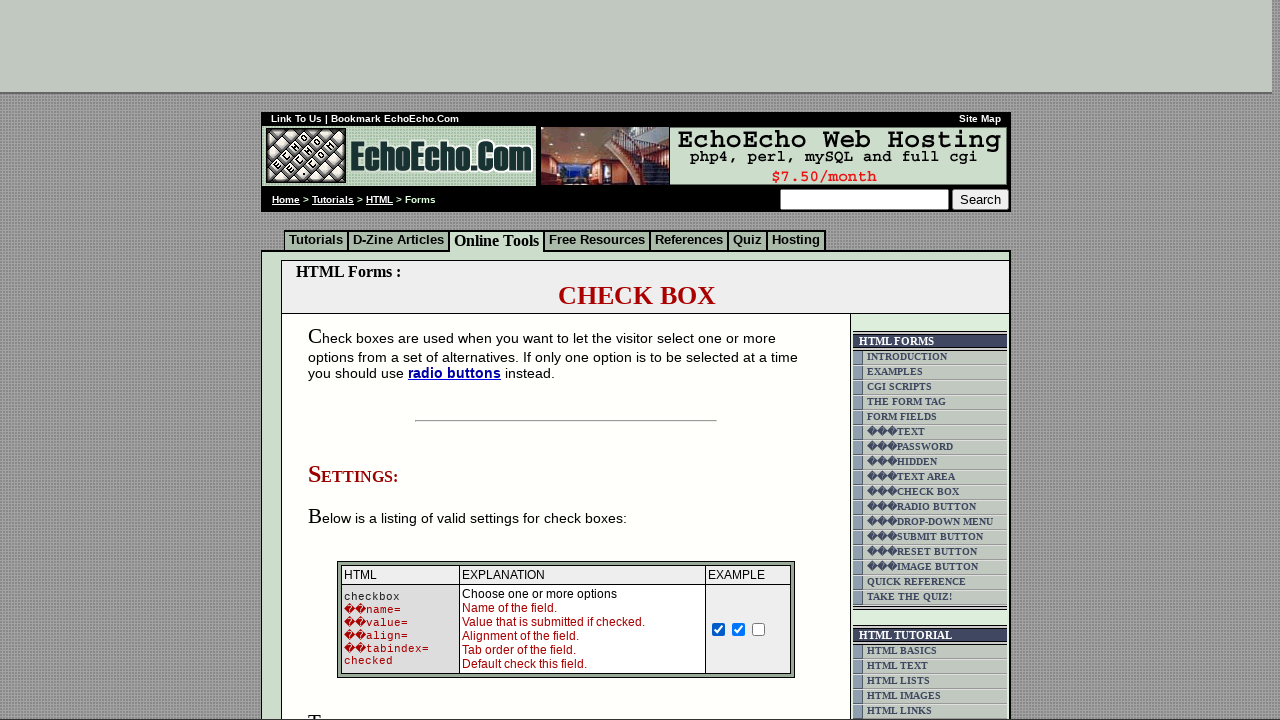

Clicked checkbox 3 to select it at (759, 629) on input[type='checkbox'] >> nth=2
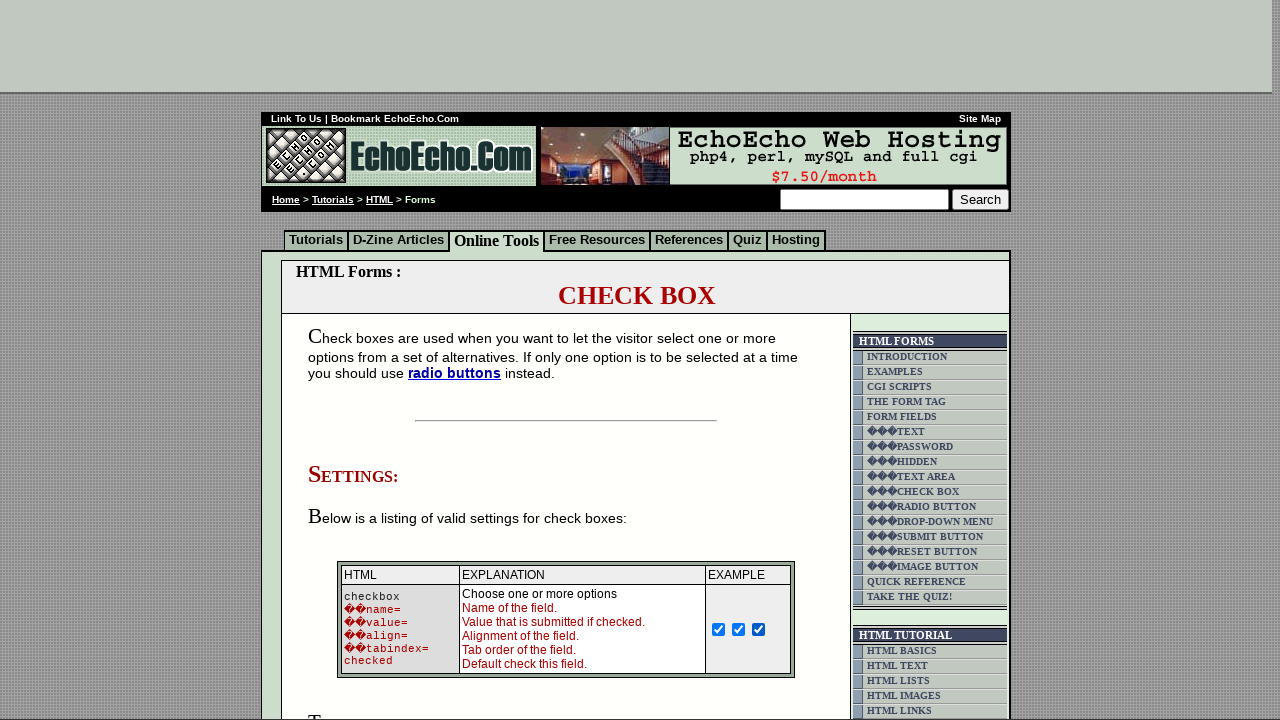

Clicked checkbox 4 to select it at (354, 360) on input[type='checkbox'] >> nth=3
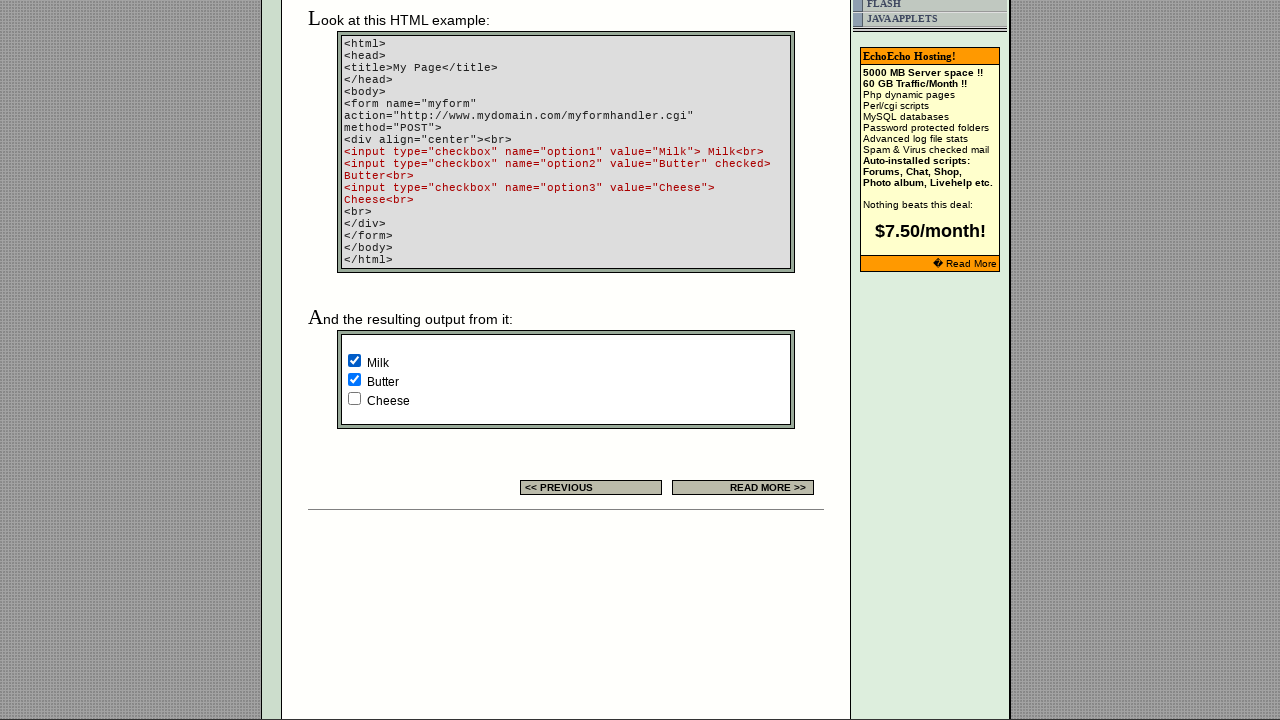

Checkbox 5 was already selected, skipped
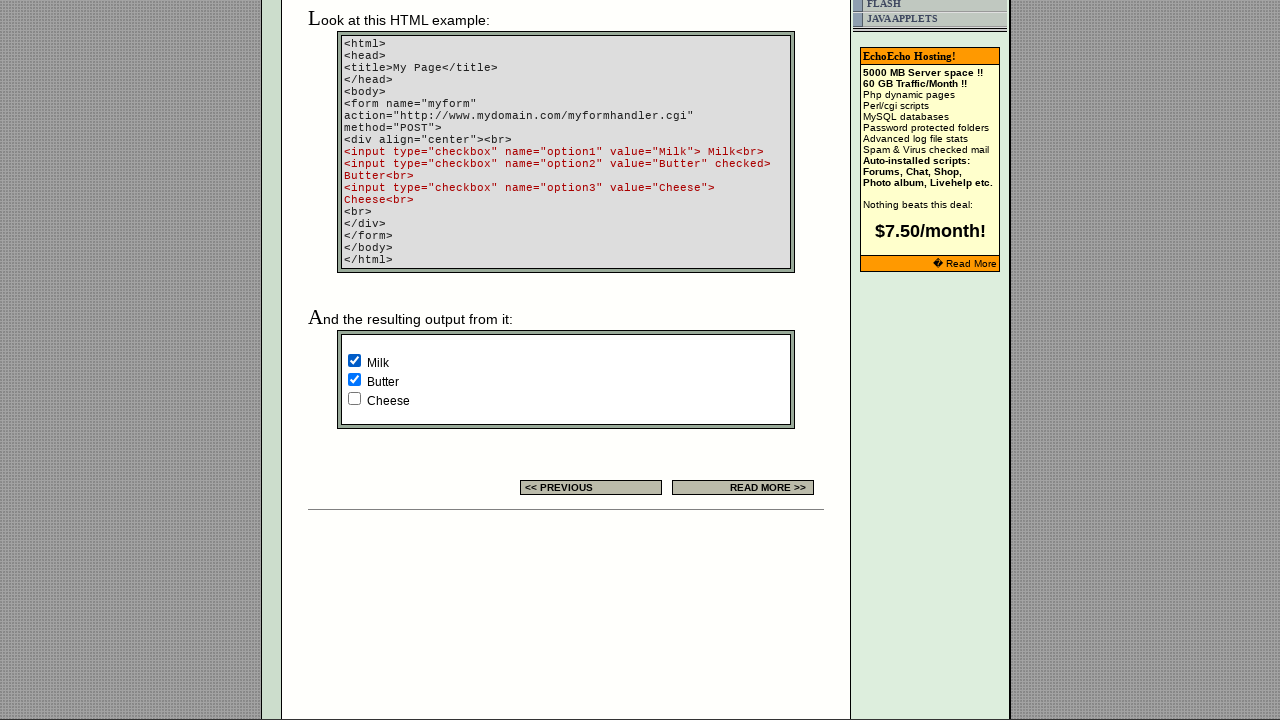

Clicked checkbox 6 to select it at (354, 398) on input[type='checkbox'] >> nth=5
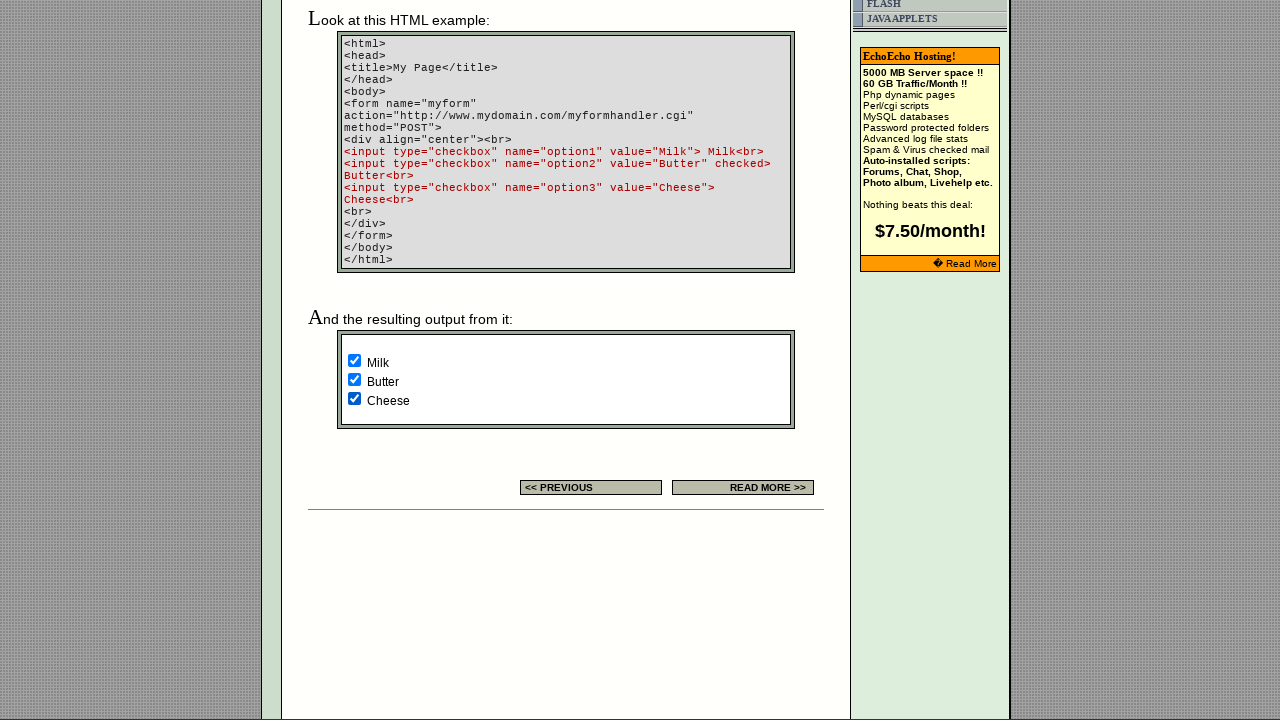

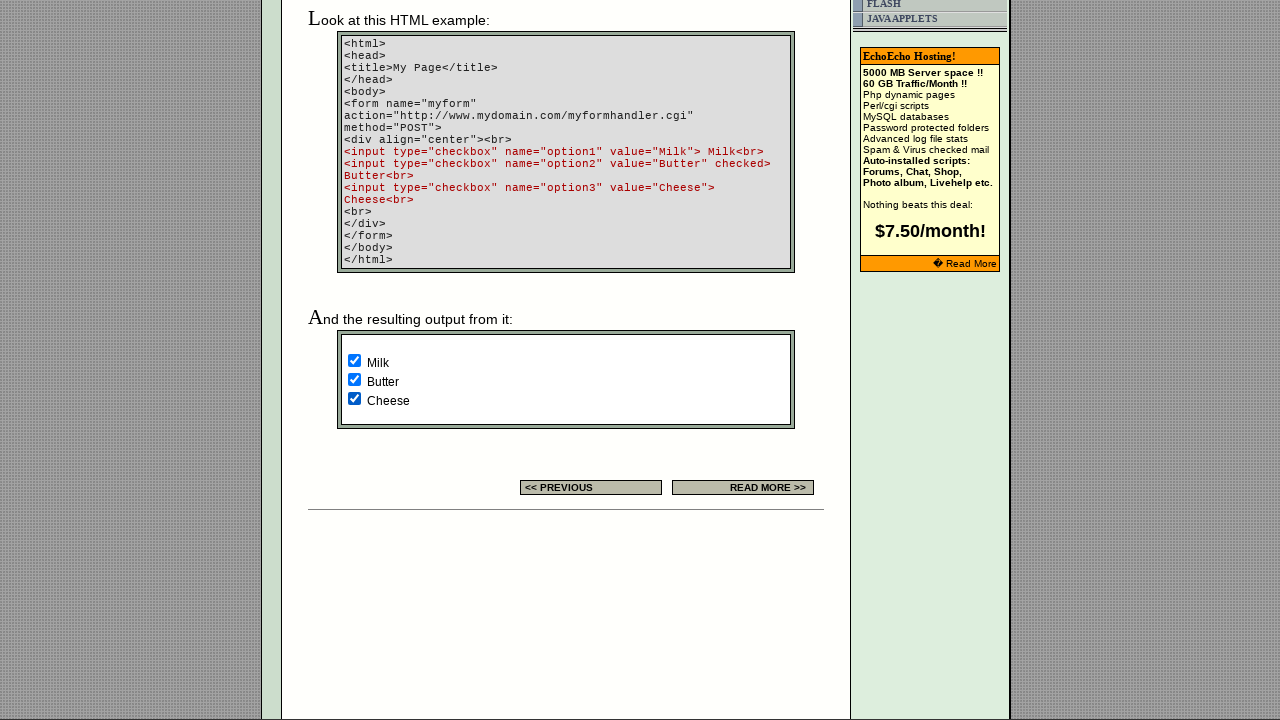